Tests editing a todo by double-clicking on it, filling new text, and pressing Enter

Starting URL: https://demo.playwright.dev/todomvc

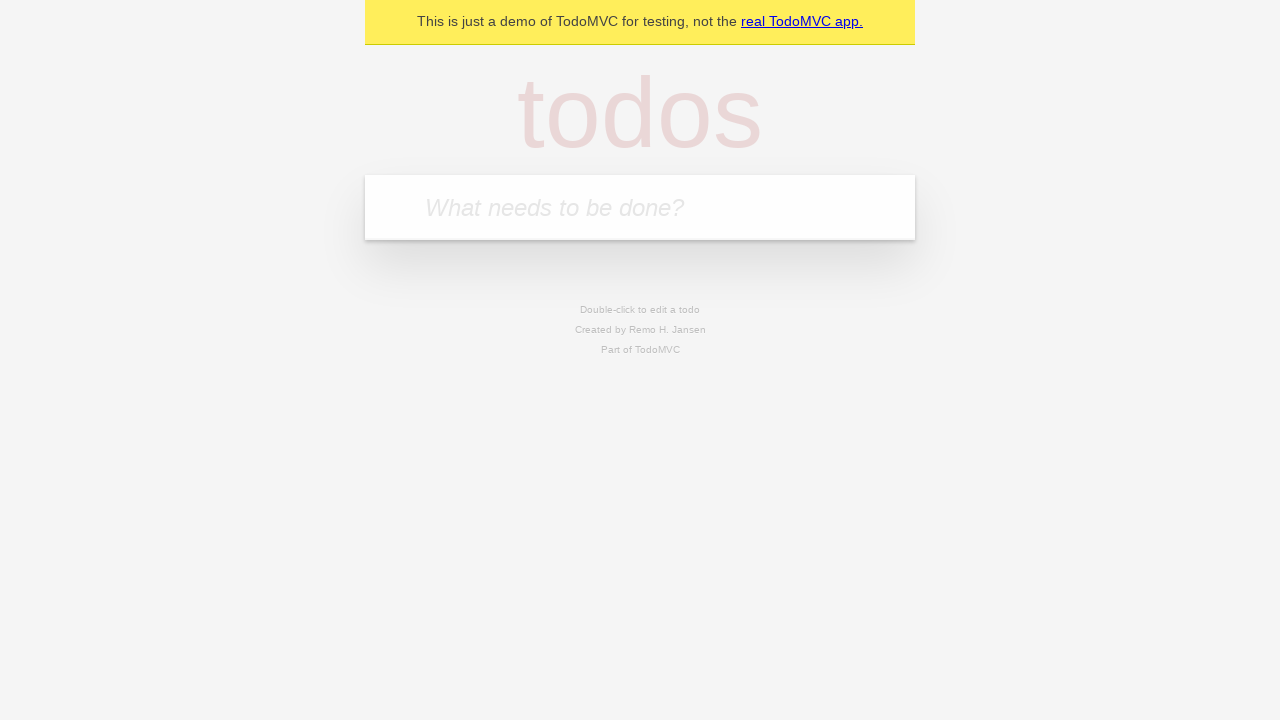

Clicked new todo input field at (640, 207) on input.new-todo
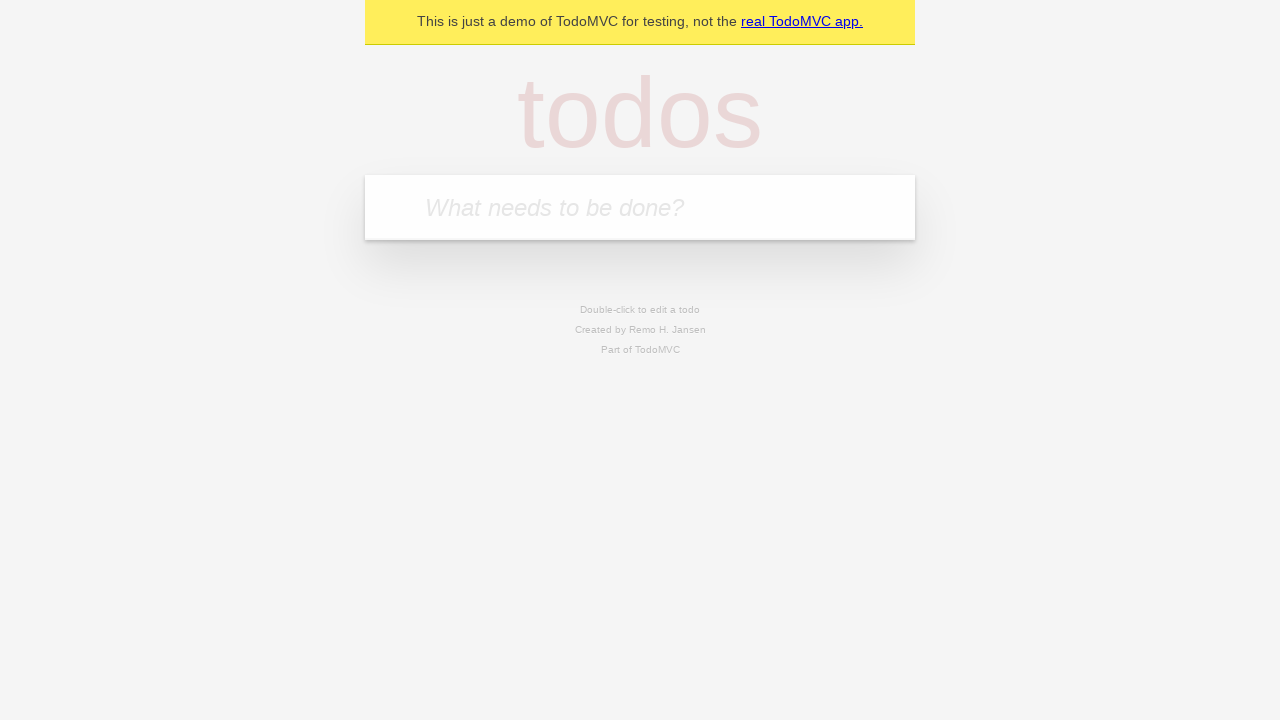

Filled new todo input with 'Buy fruits' on input.new-todo
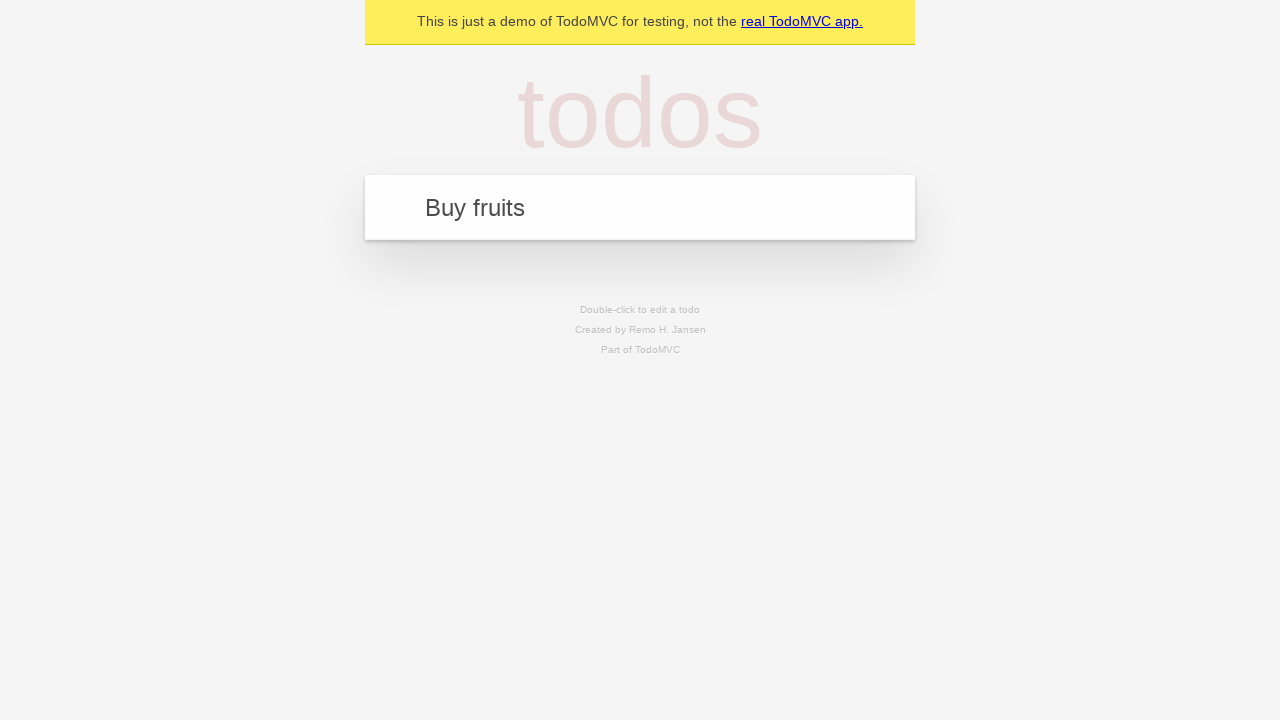

Pressed Enter to create new todo item on input.new-todo
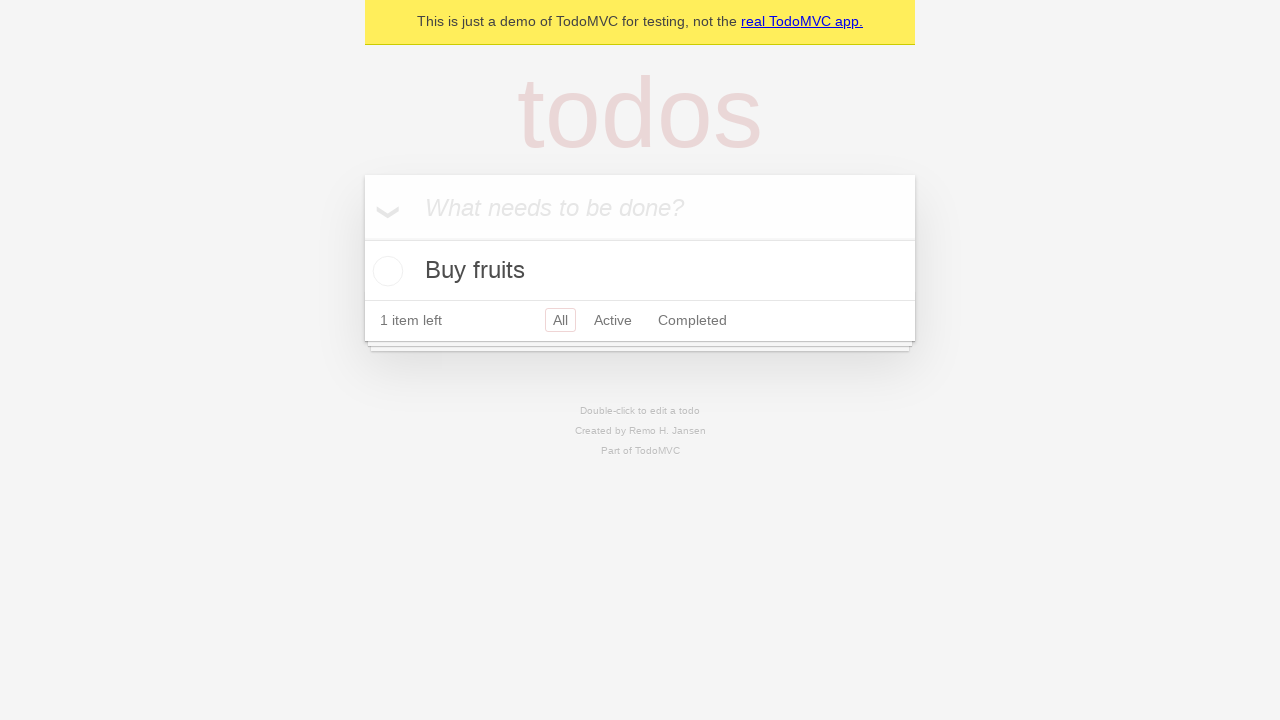

Double-clicked todo title to enter edit mode at (640, 271) on [data-testid='todo-title']
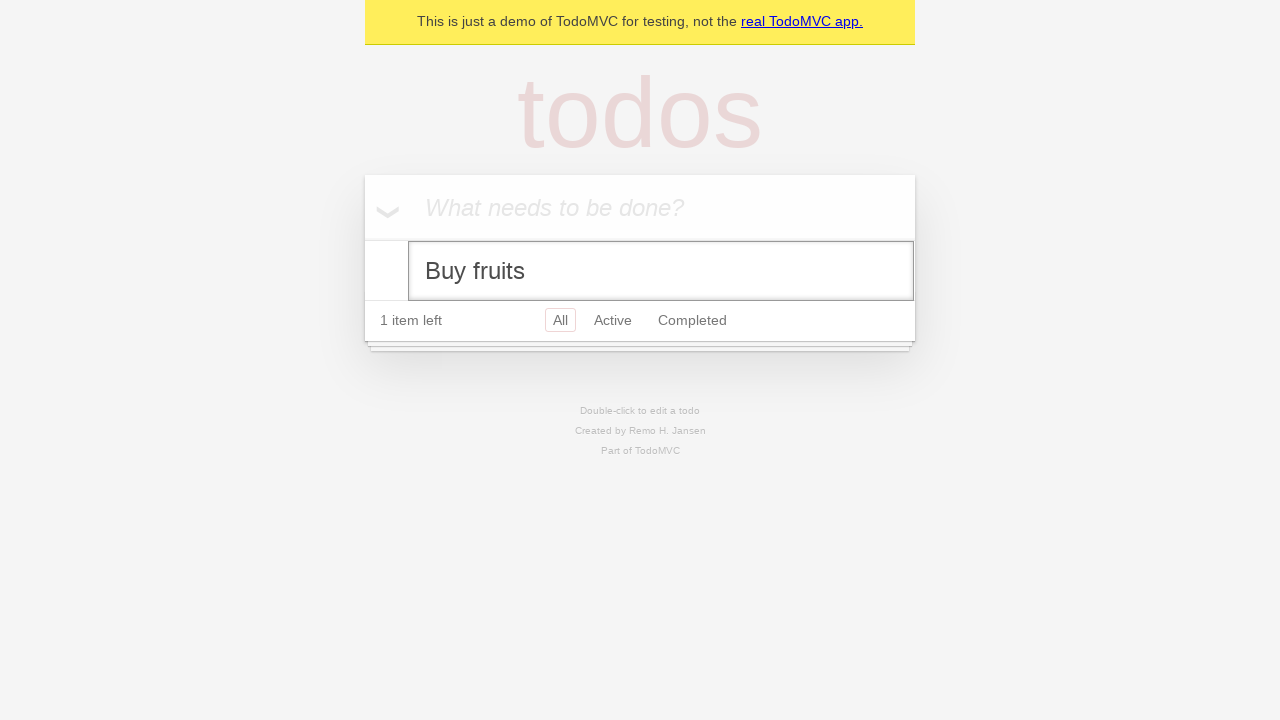

Filled edit field with new text 'Go for a jog' on .edit
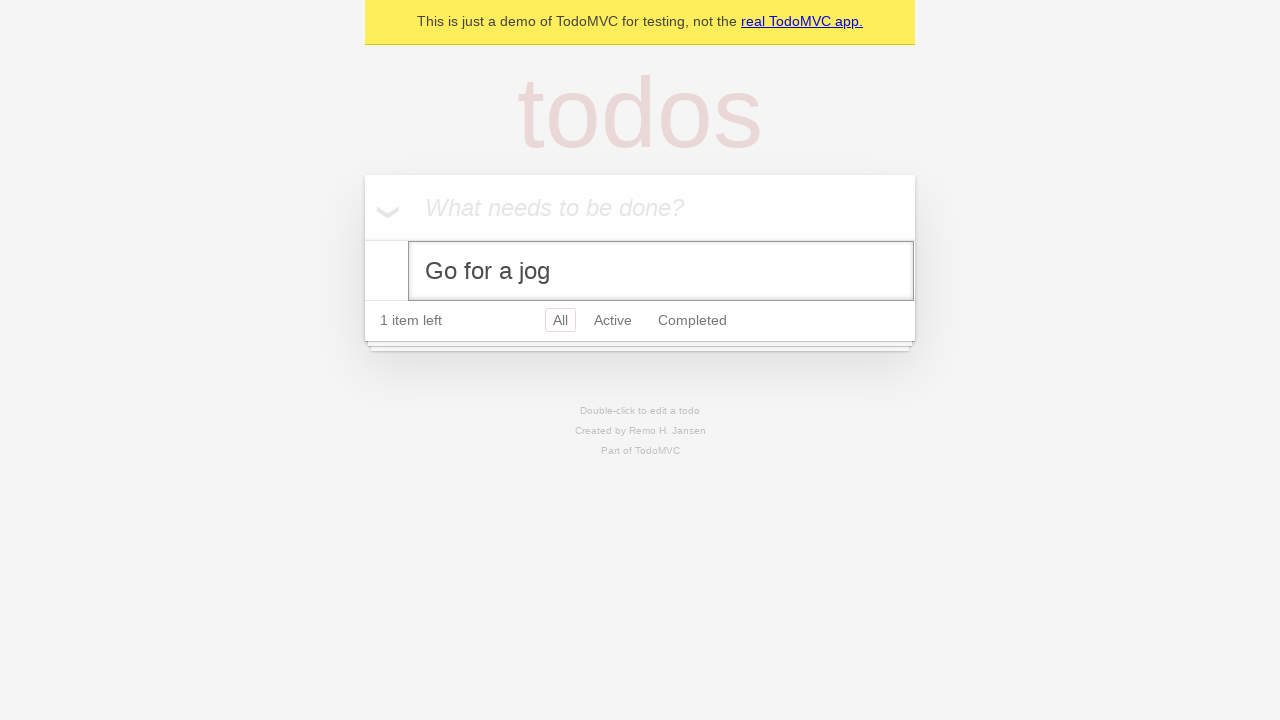

Pressed Enter to confirm todo edit on .edit
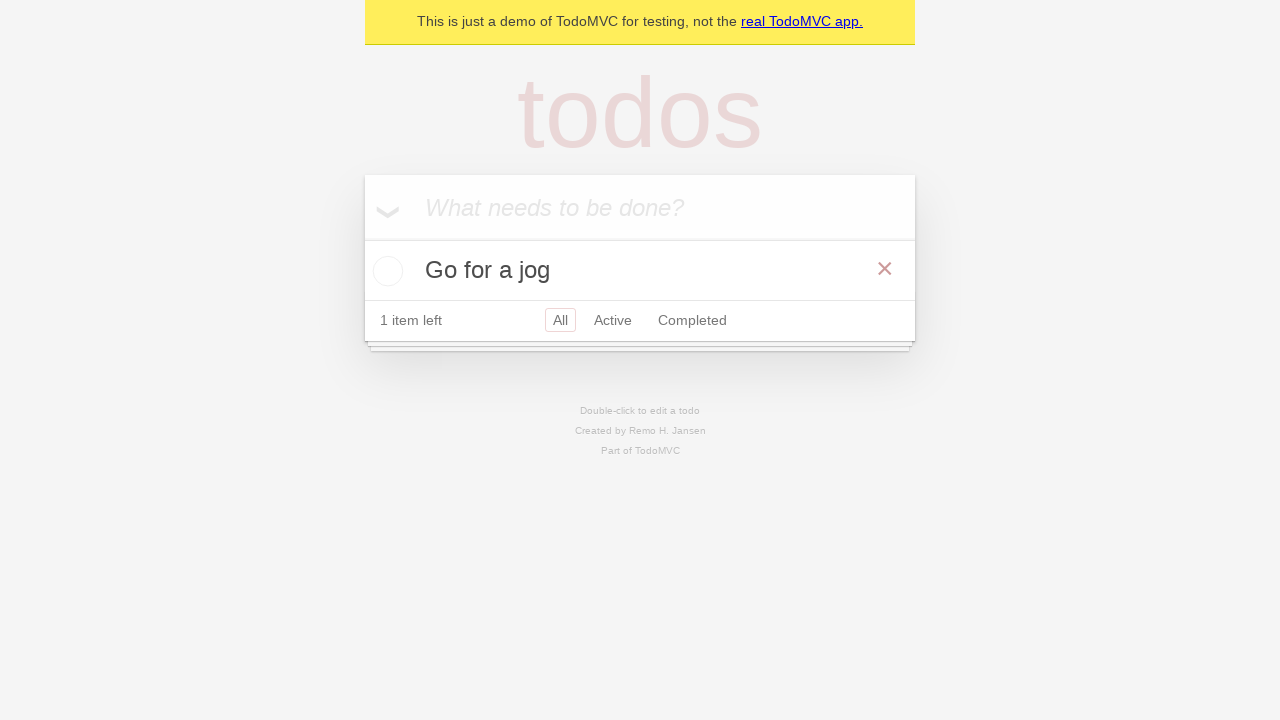

Verified updated todo title is displayed
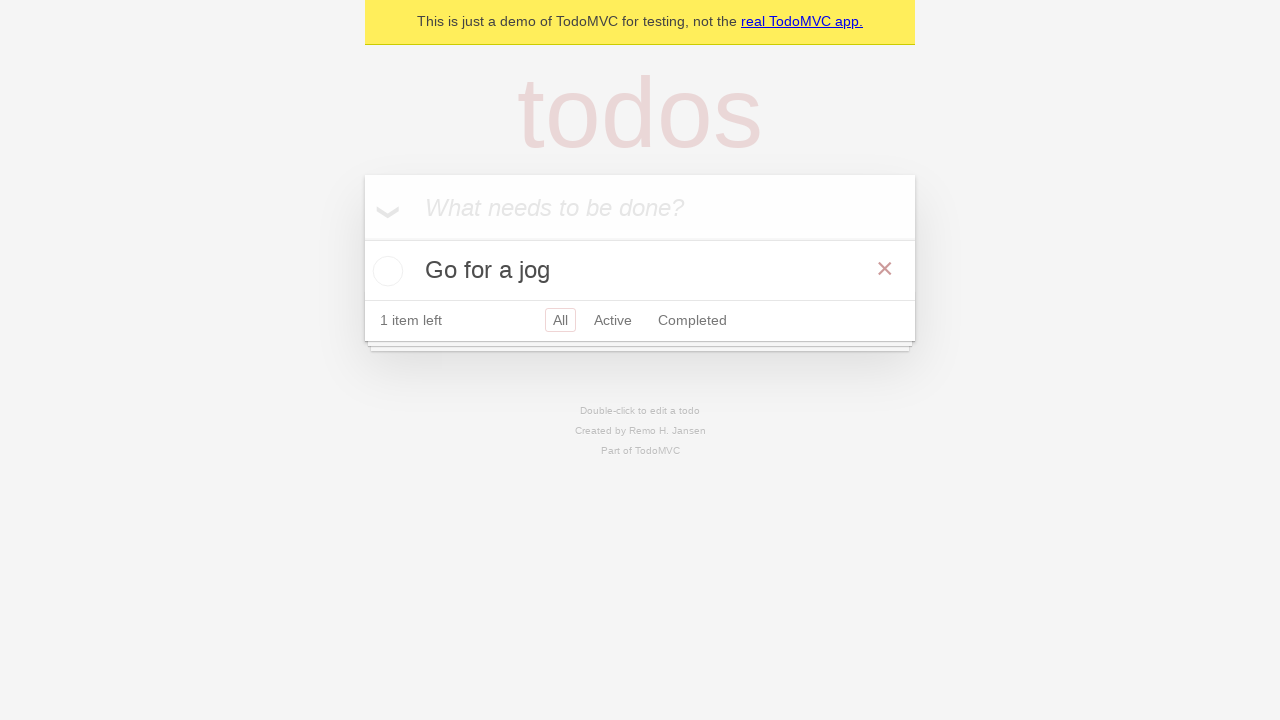

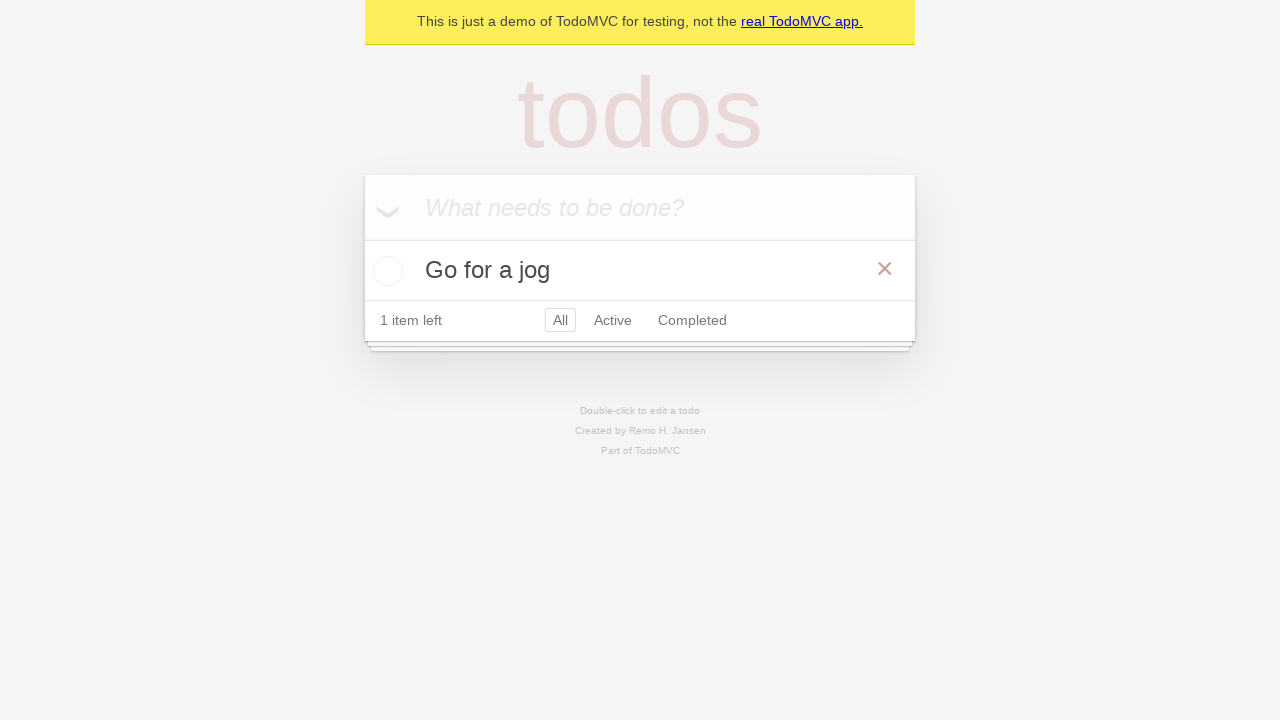